Tests drag and drop functionality between draggable and droppable elements and verifies the dropped state

Starting URL: http://jqueryui.com/resources/demos/droppable/default.html

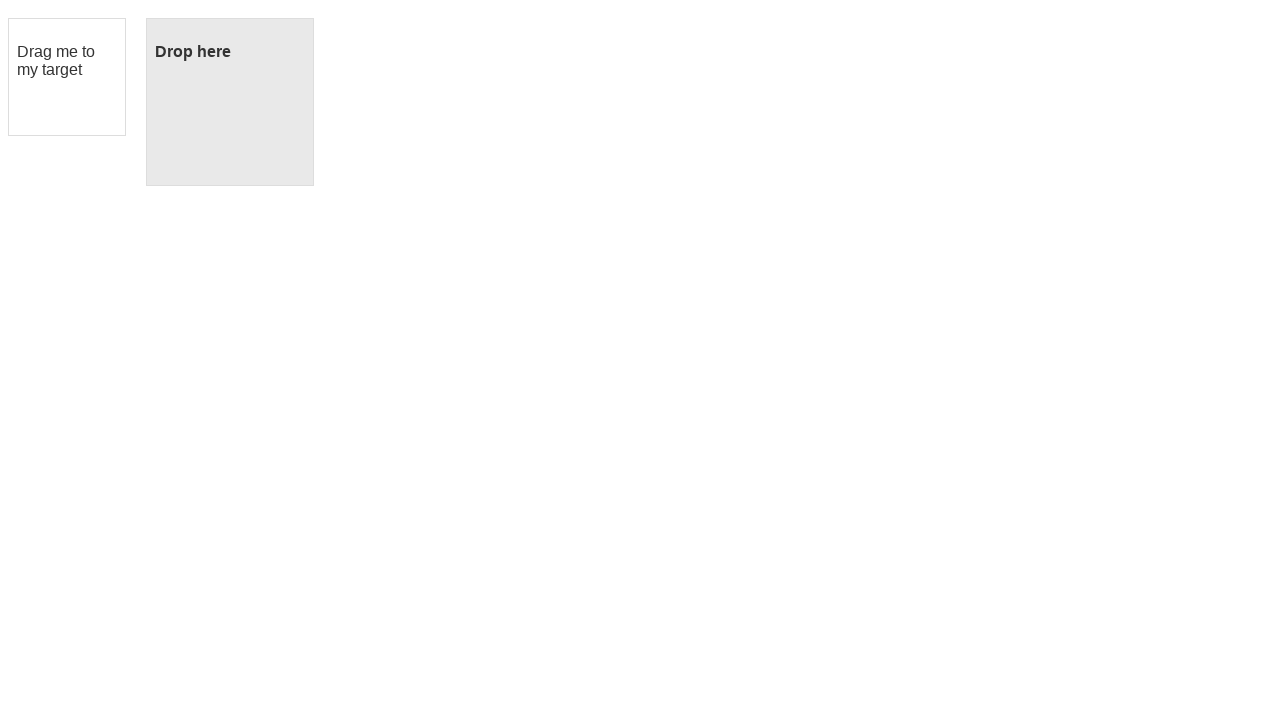

Performed drag and drop from draggable element to droppable element at (230, 102)
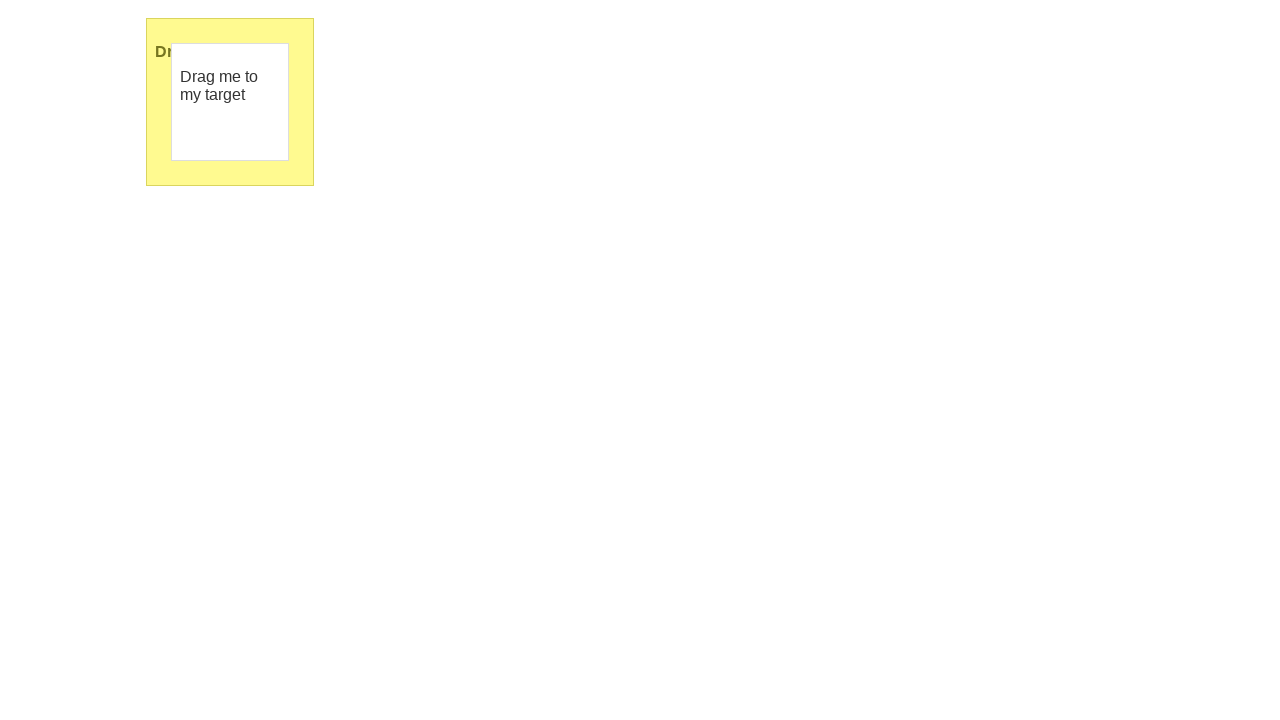

Located the droppable element's paragraph text
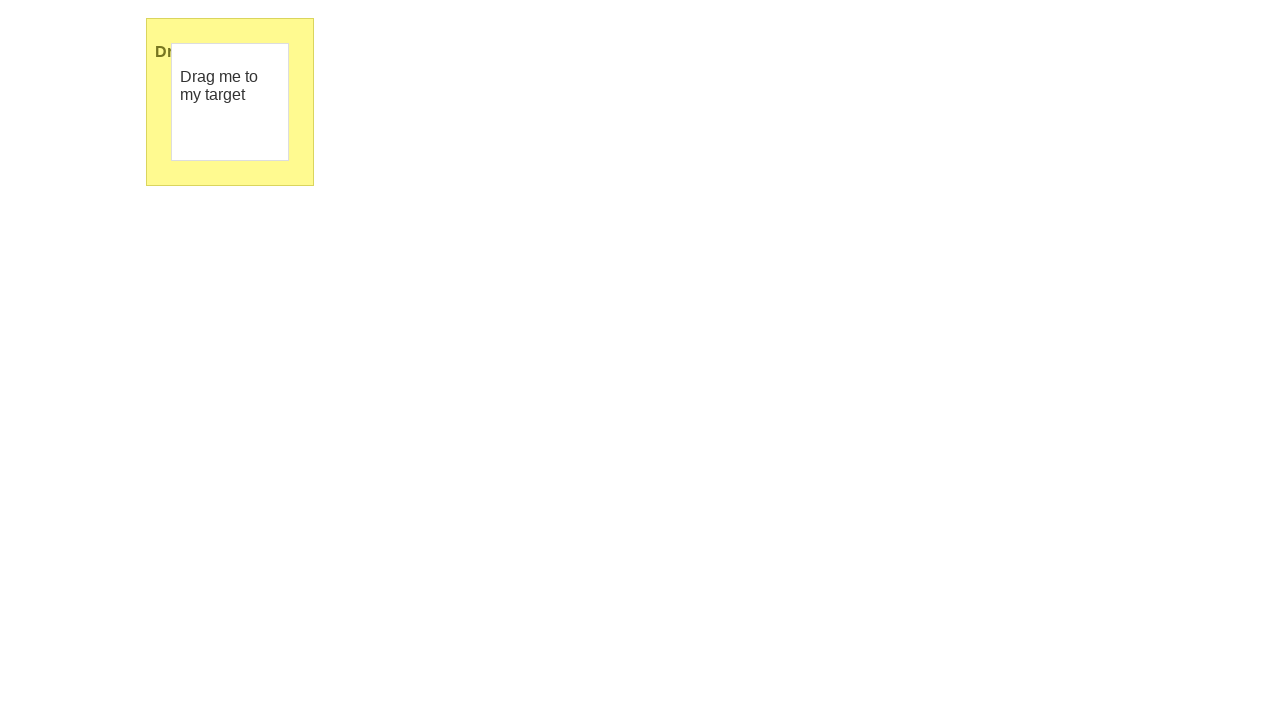

Verified that dropped text content equals 'Dropped!'
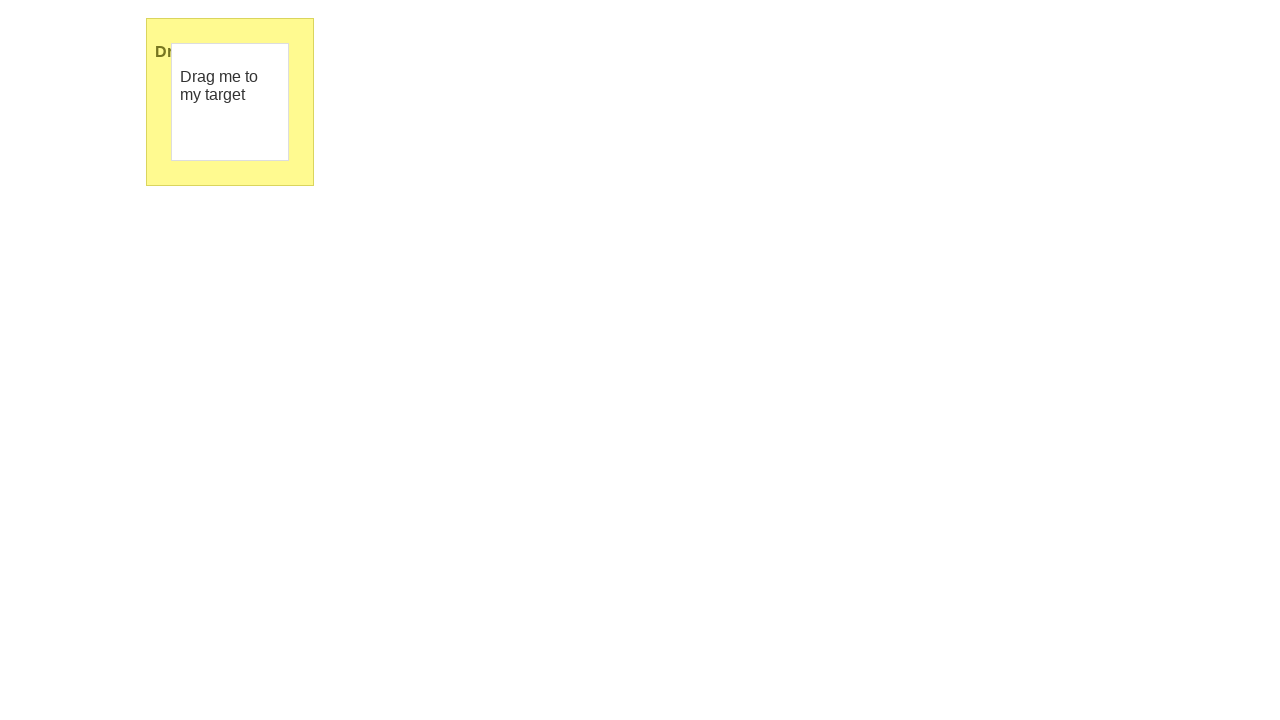

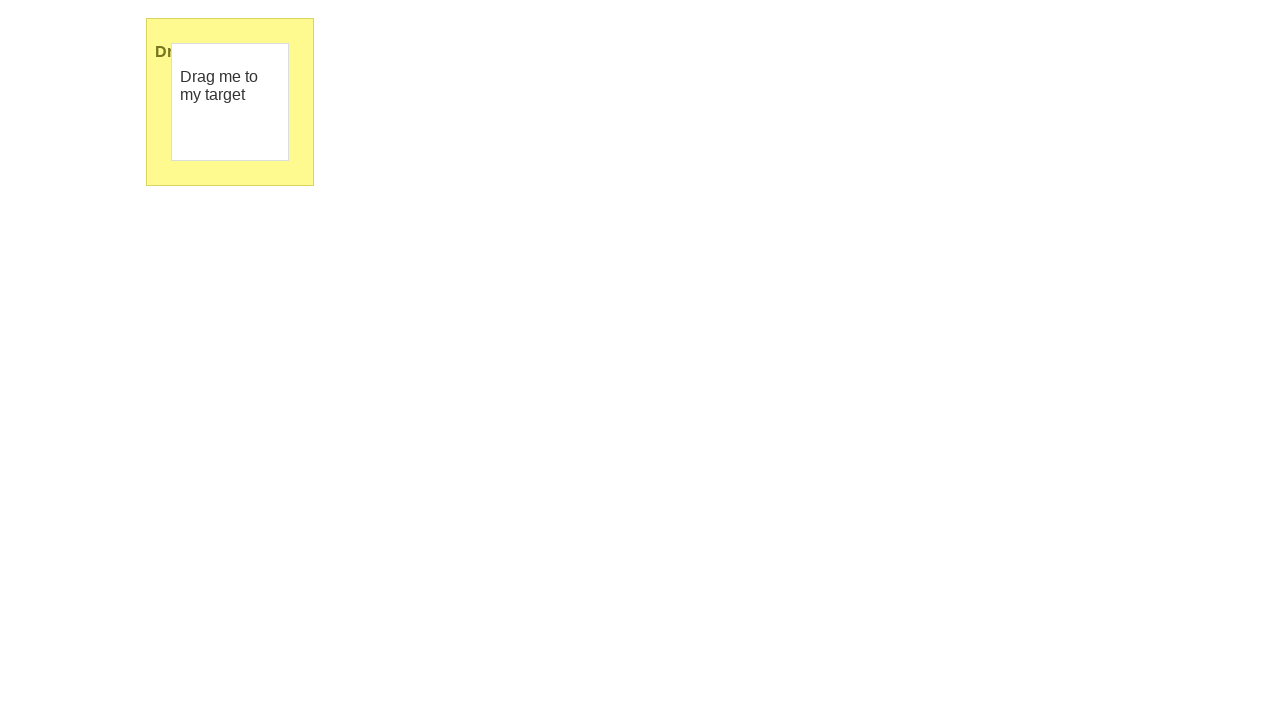